Navigates to Merriam-Webster website and verifies that links are present on the page

Starting URL: https://www.merriam-webster.com/

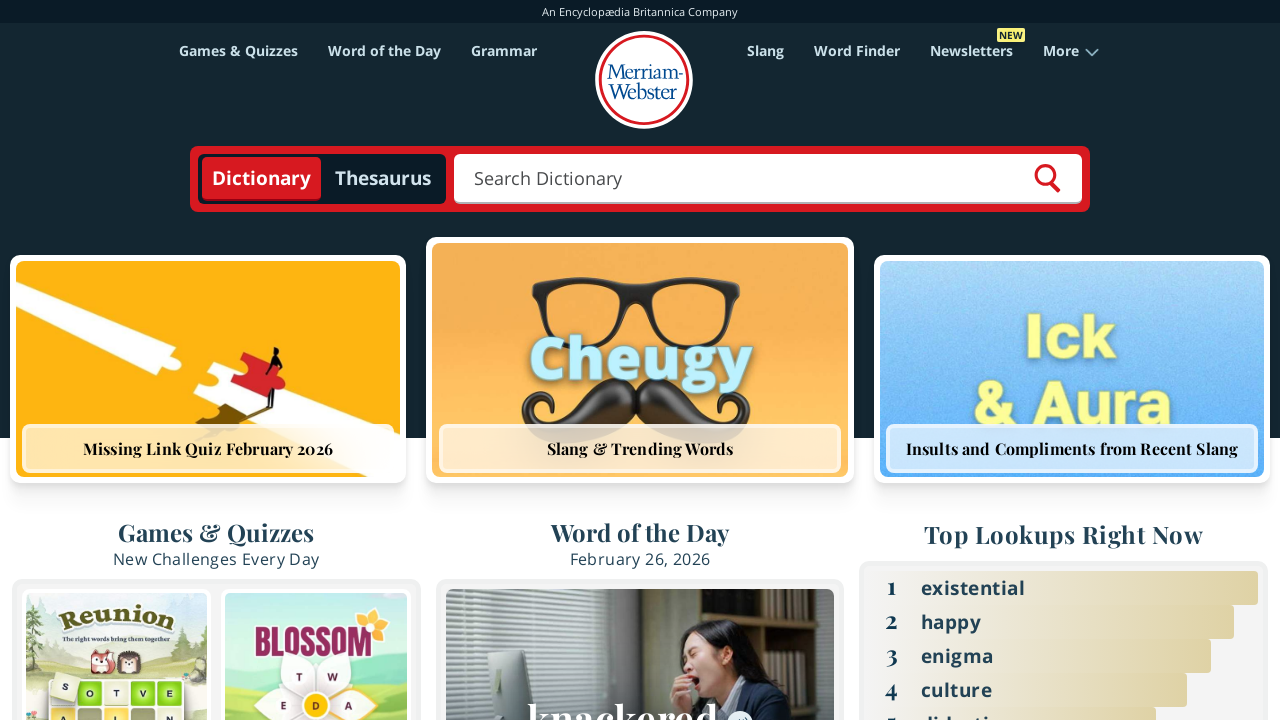

Navigated to Merriam-Webster website
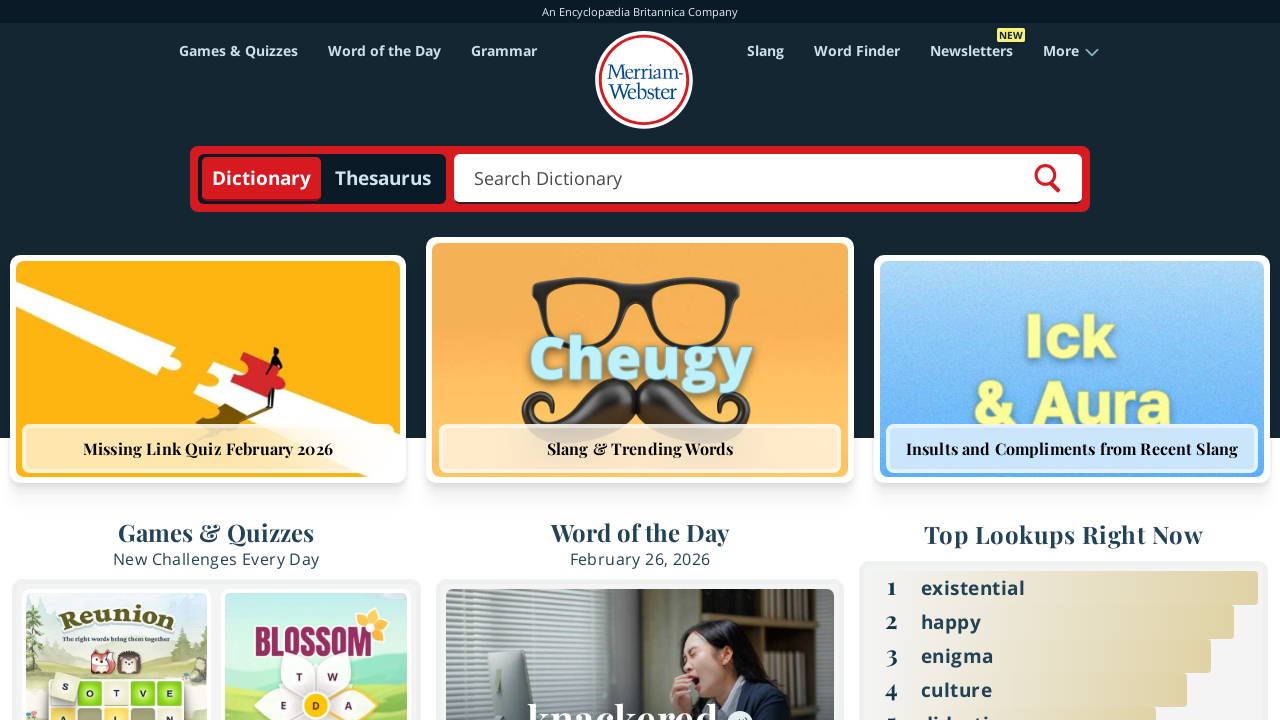

Waited for links to load on the page
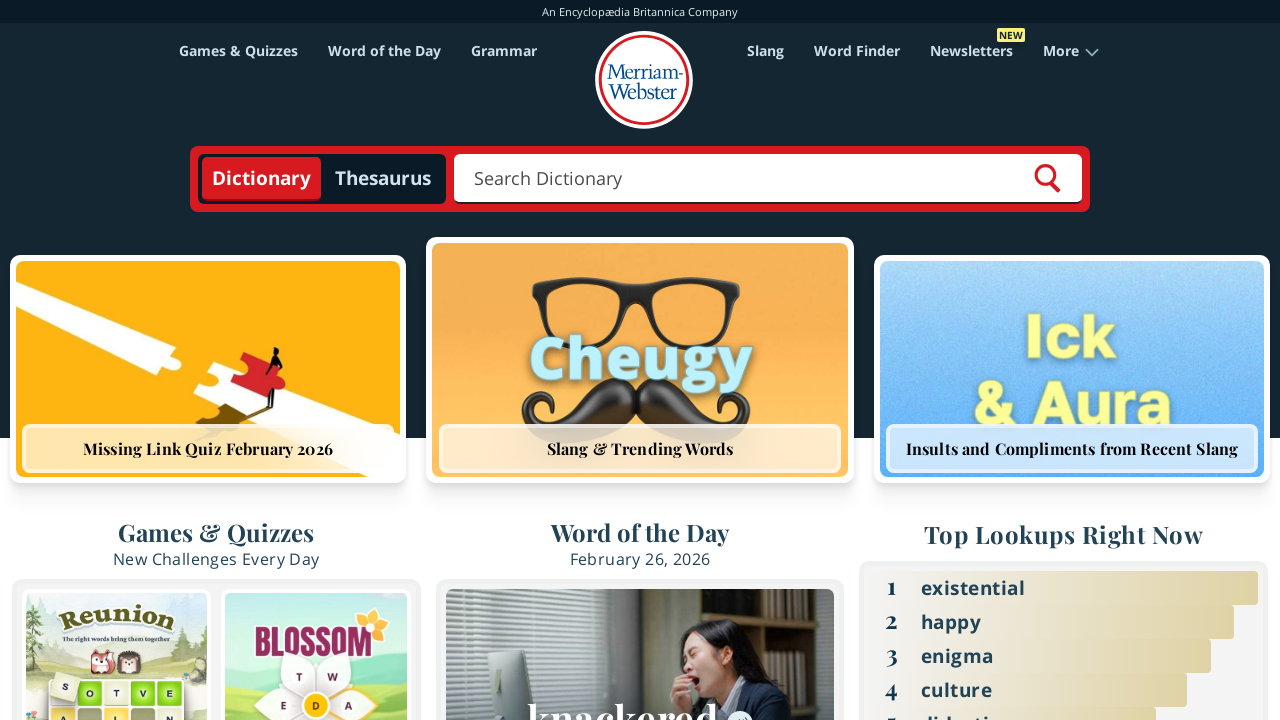

Found 241 links on the page
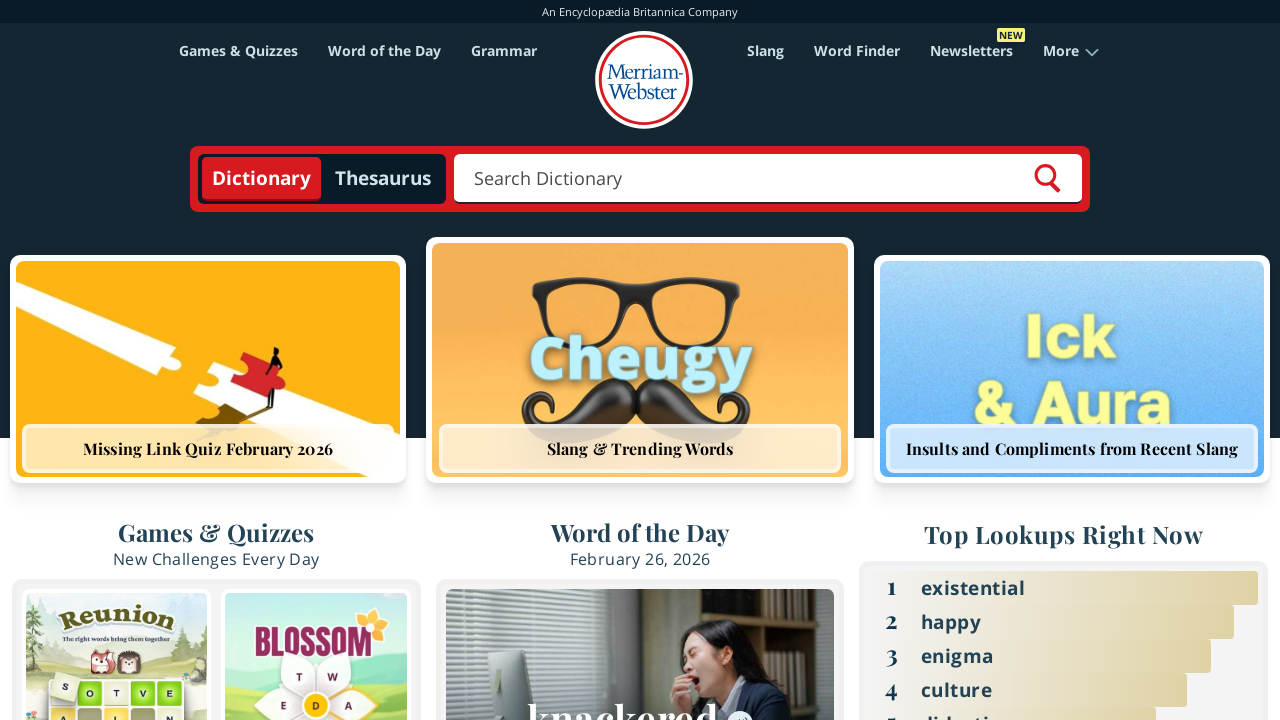

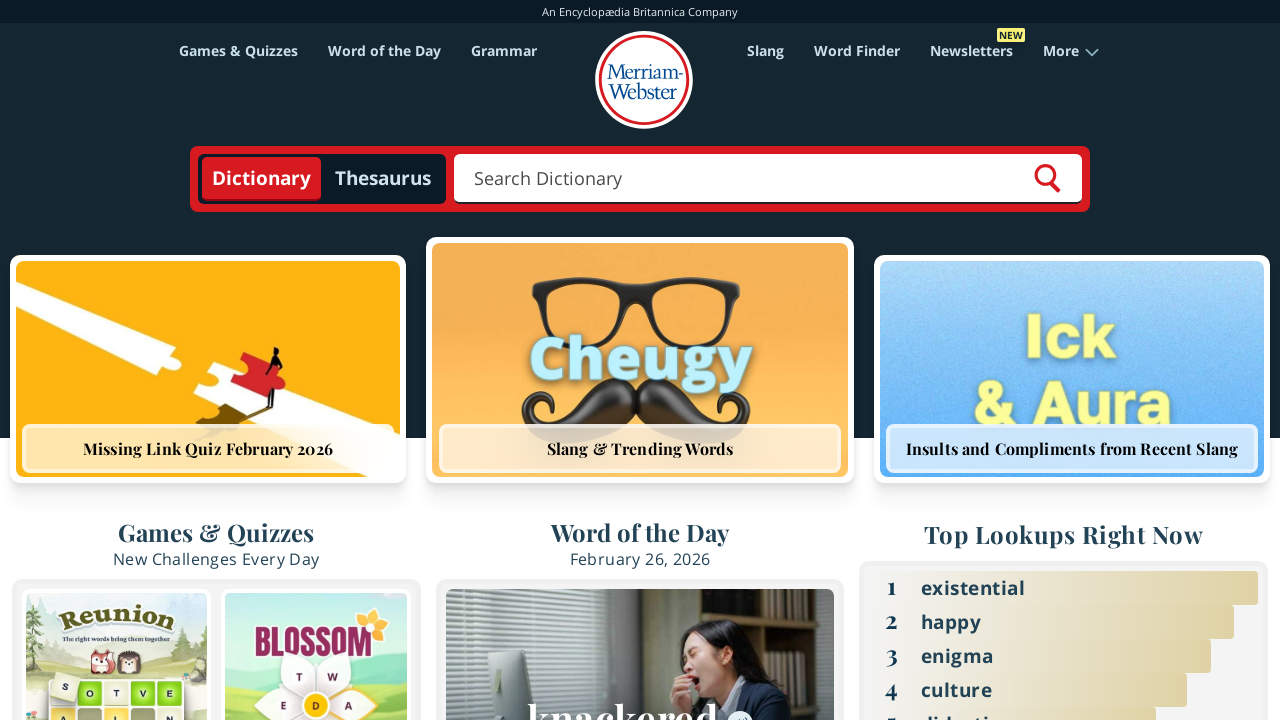